Tests the flight booking form by verifying that selecting the round trip radio button enables the return date field (by checking the style attribute change on the containing div).

Starting URL: https://rahulshettyacademy.com/dropdownsPractise/

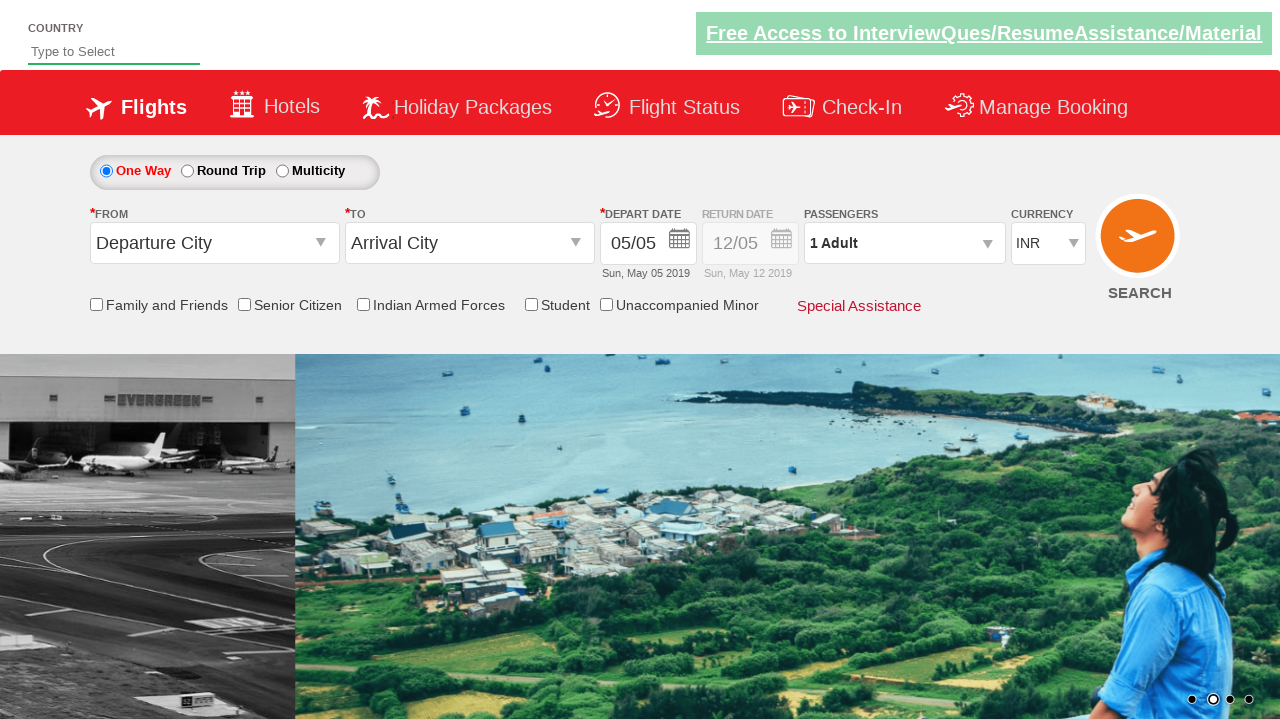

Checked if return date field is initially enabled
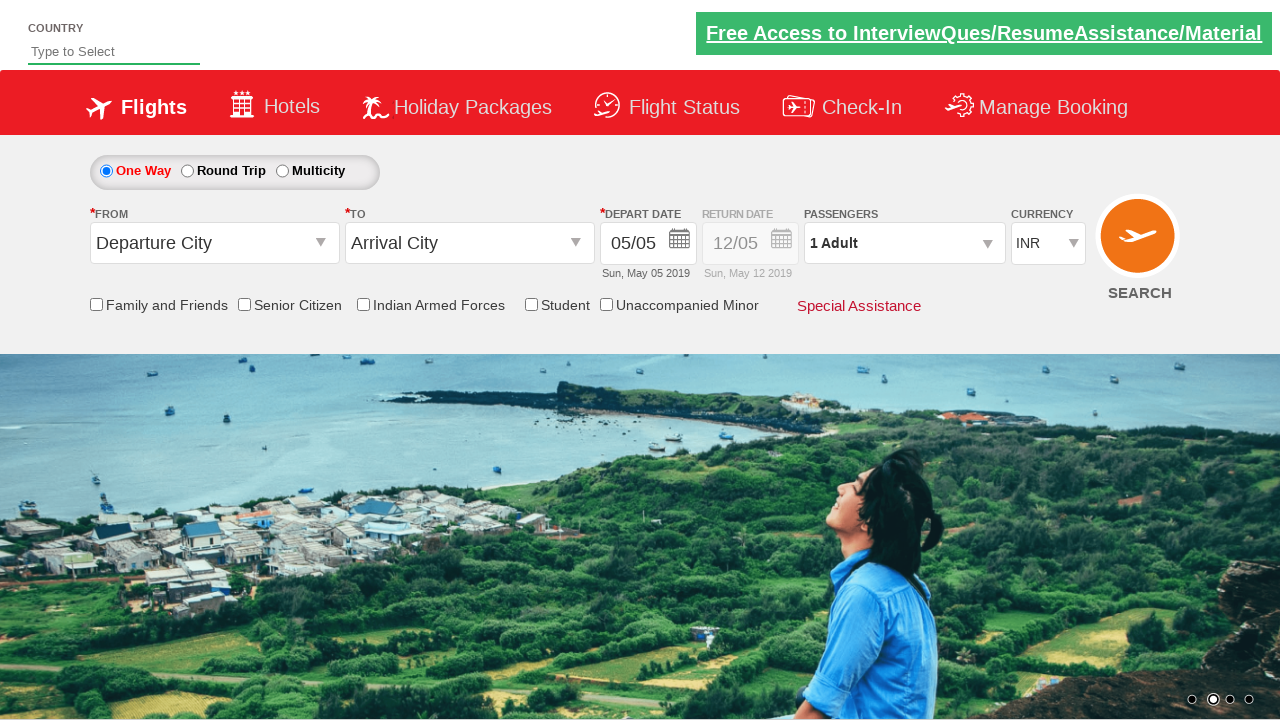

Retrieved initial style attribute of return date container div
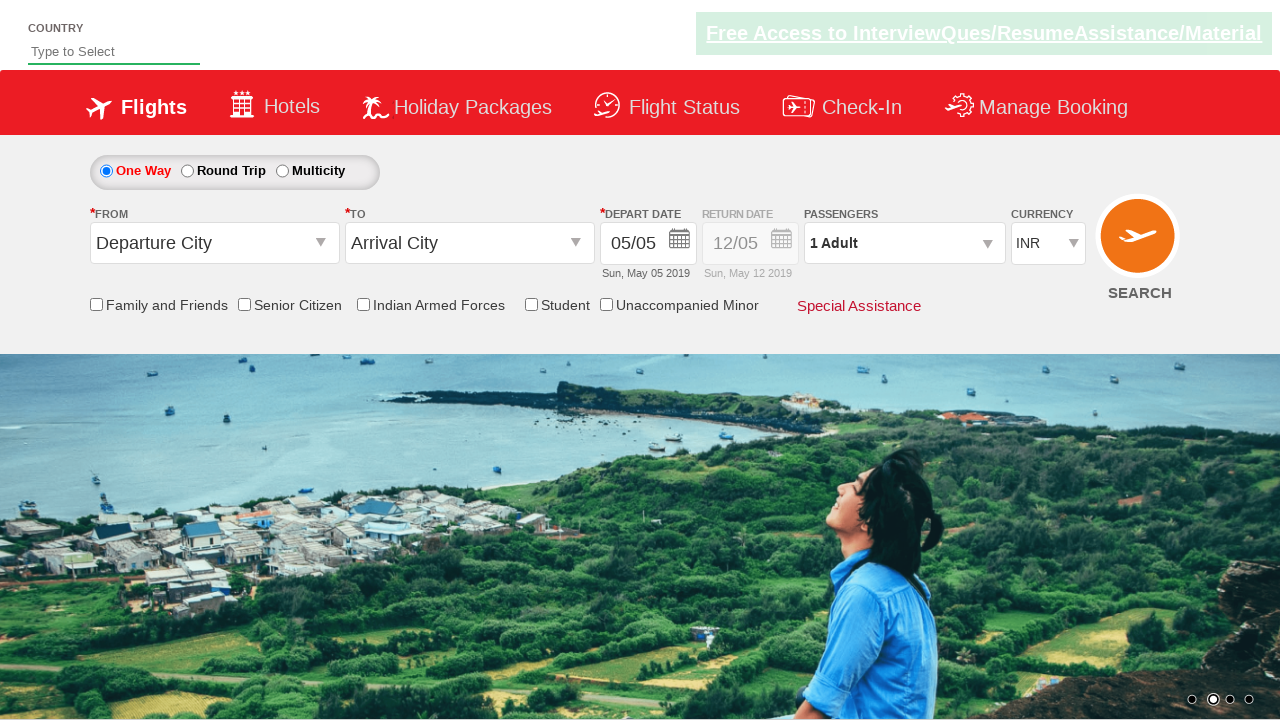

Clicked round trip radio button at (187, 171) on #ctl00_mainContent_rbtnl_Trip_1
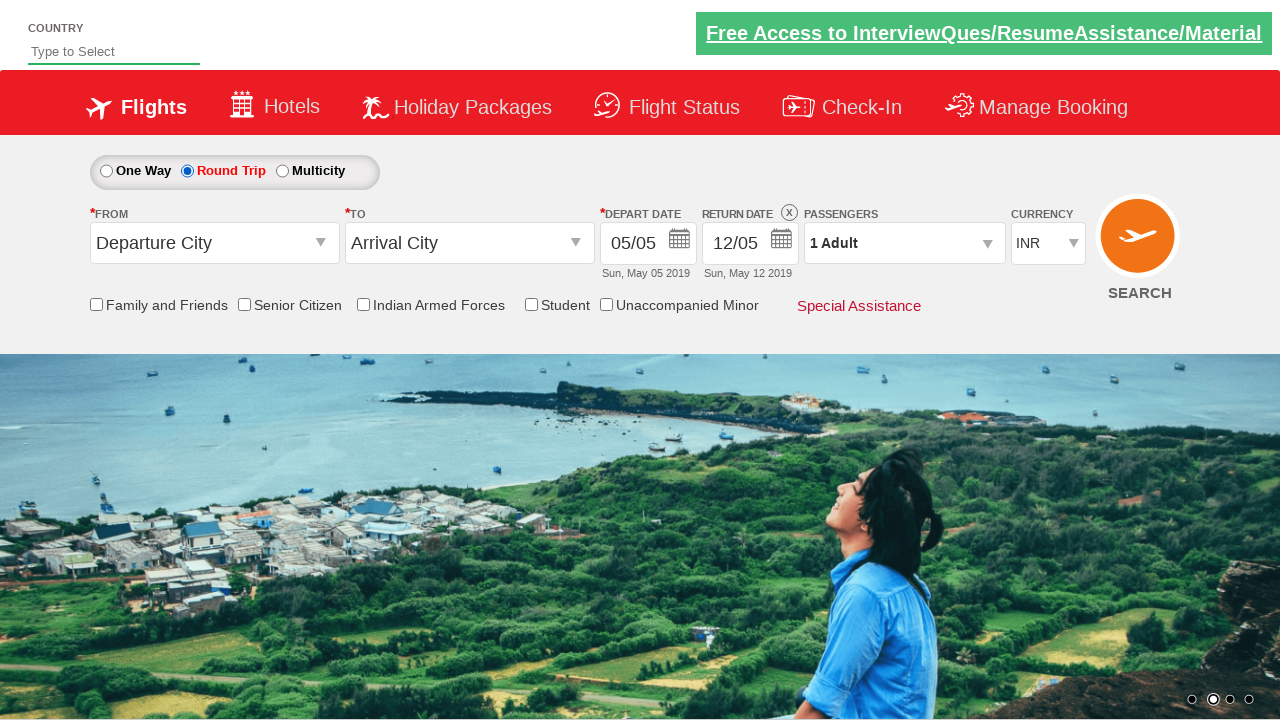

Retrieved updated style attribute of return date container div after selecting round trip
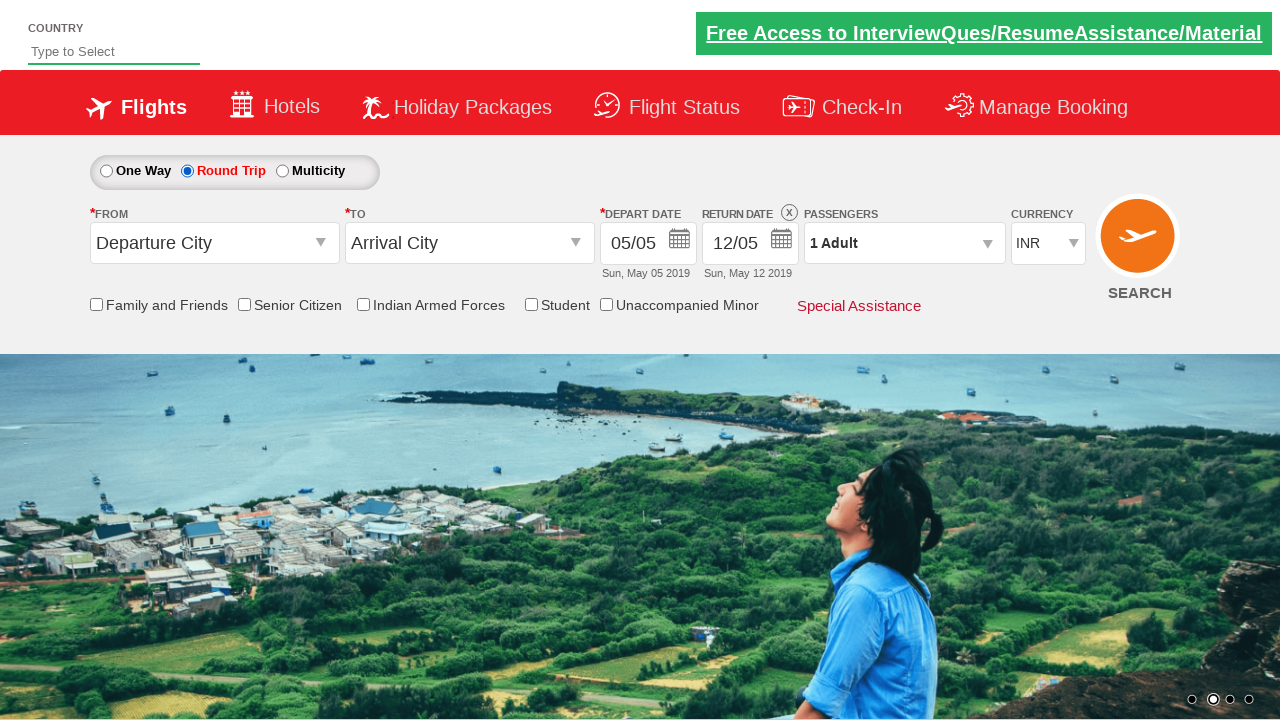

Verified that return date field is now enabled (opacity: 1)
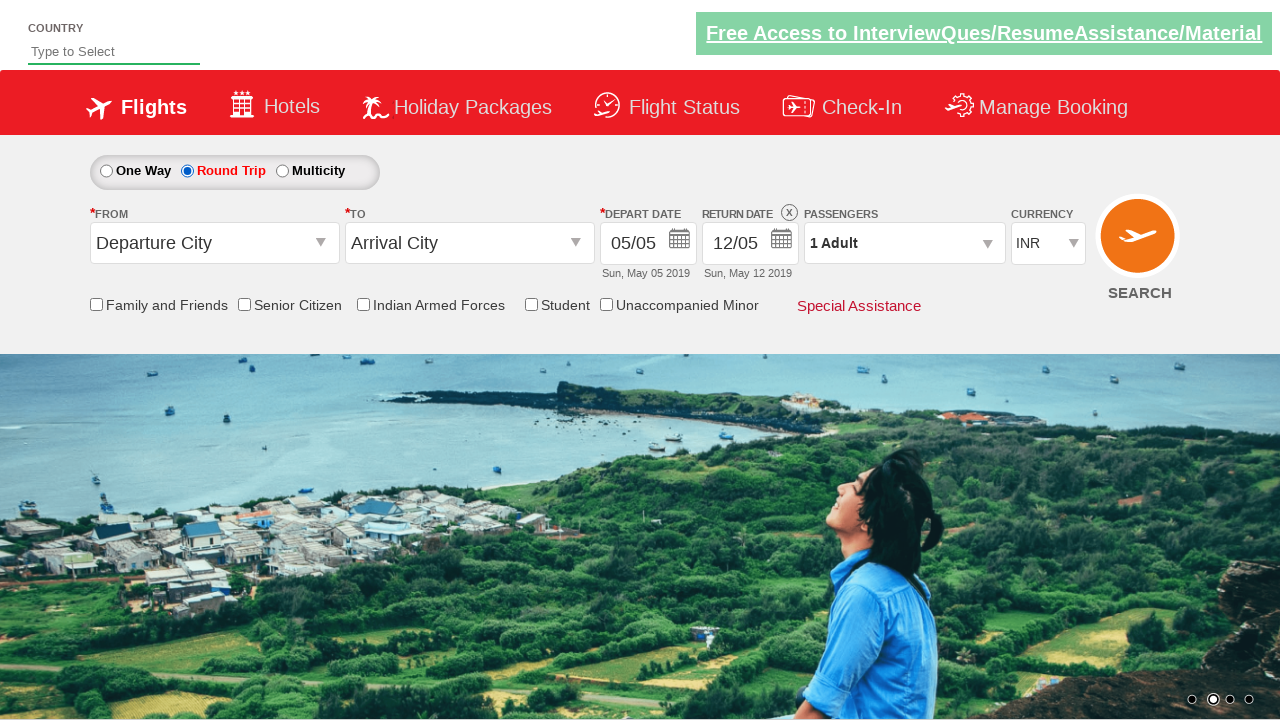

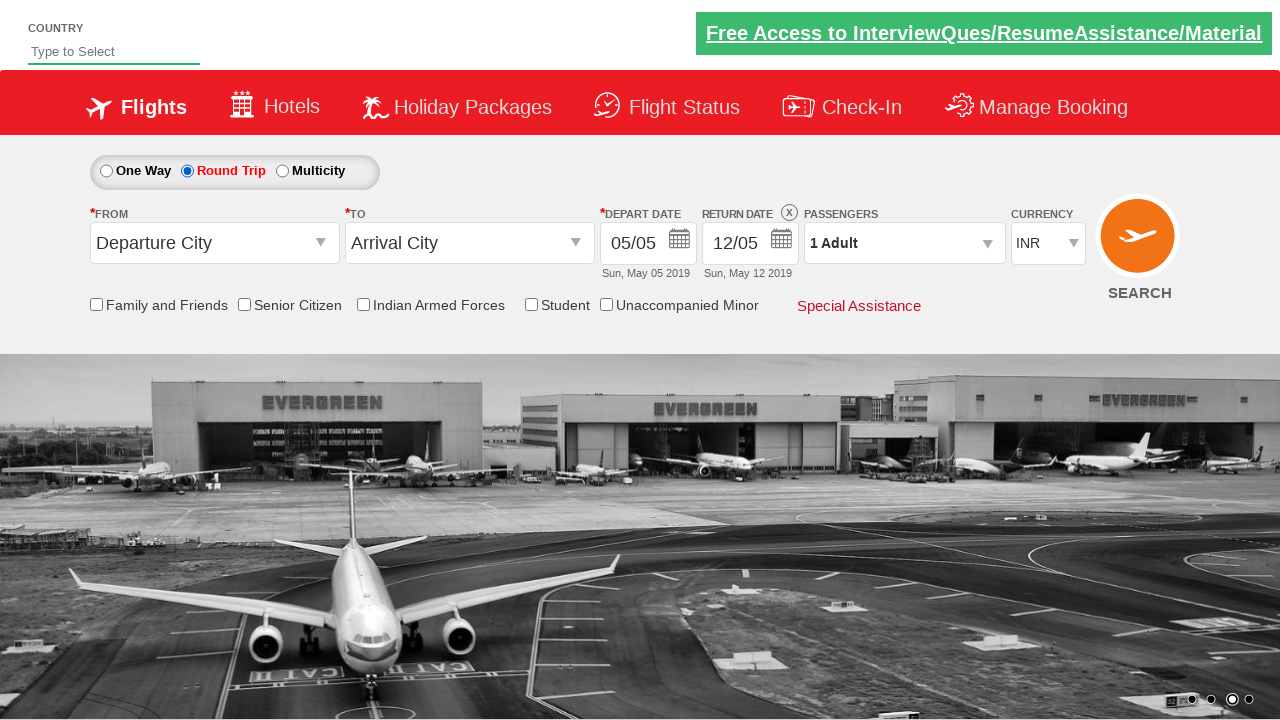